Tests scrolling an element into view on WebdriverIO homepage

Starting URL: https://webdriver.io

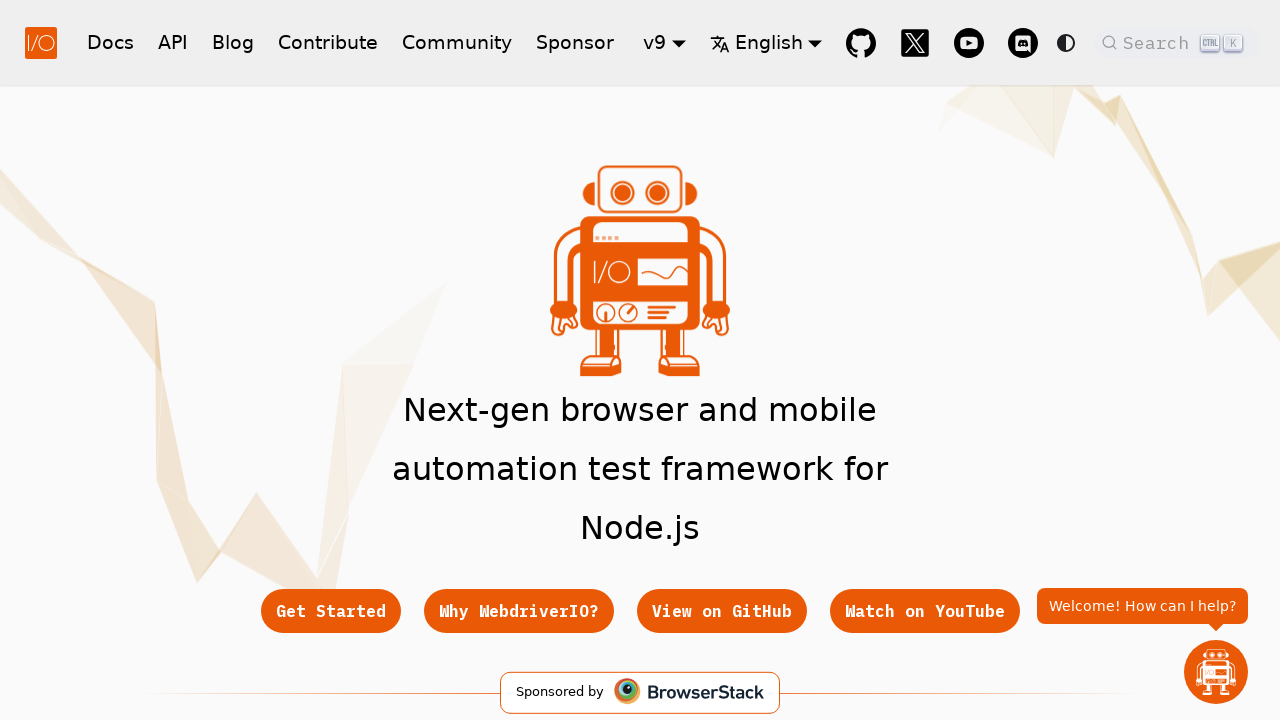

Navigated to WebdriverIO homepage
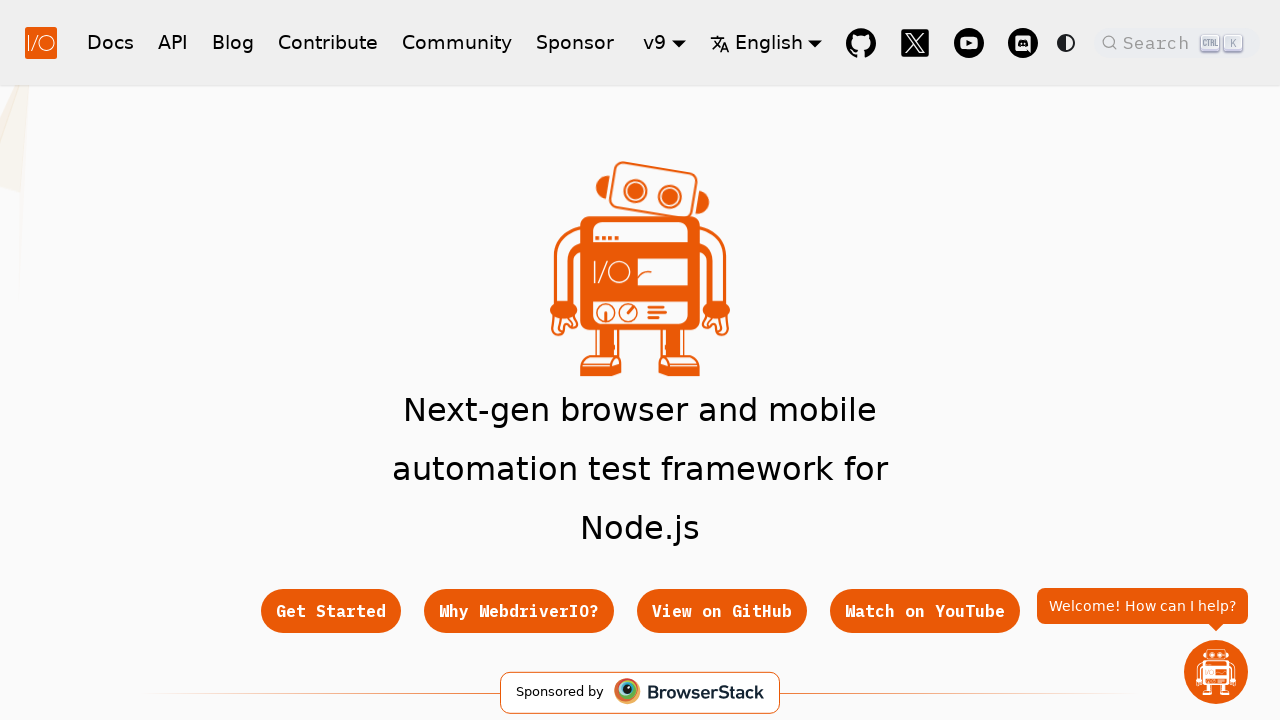

Located the 'Getting Started' footer link element
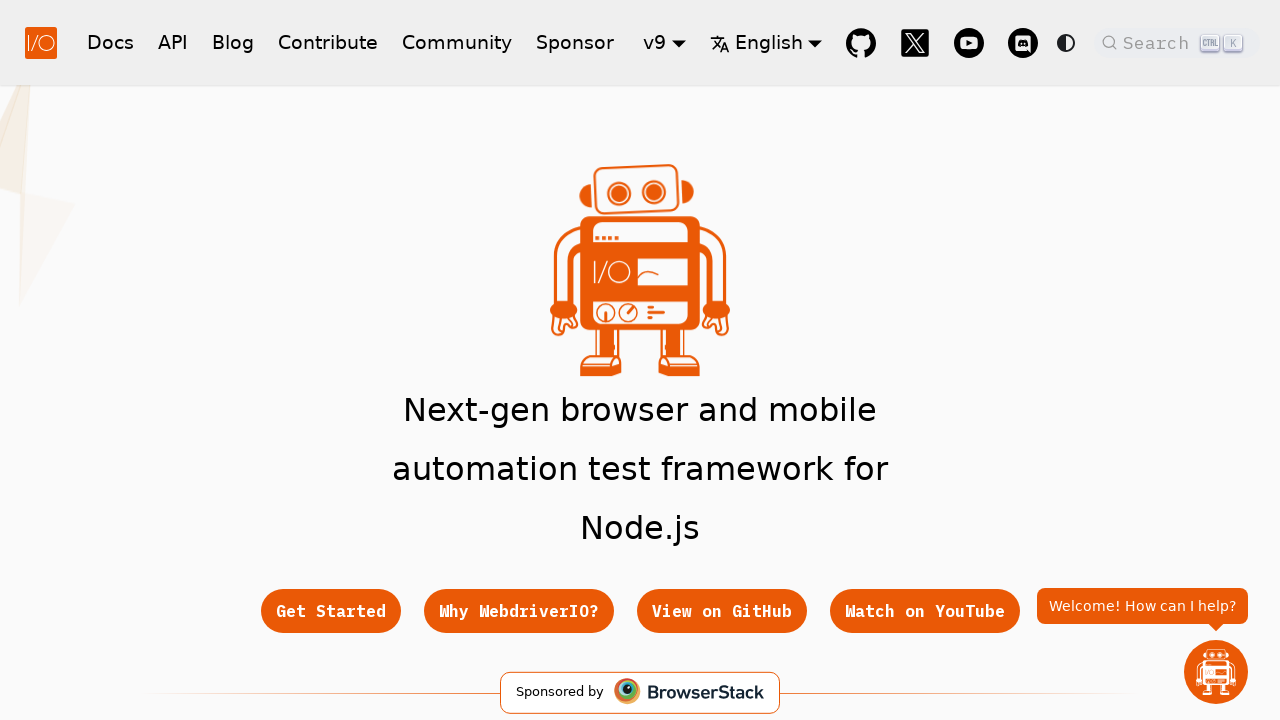

Scrolled the 'Getting Started' link into view
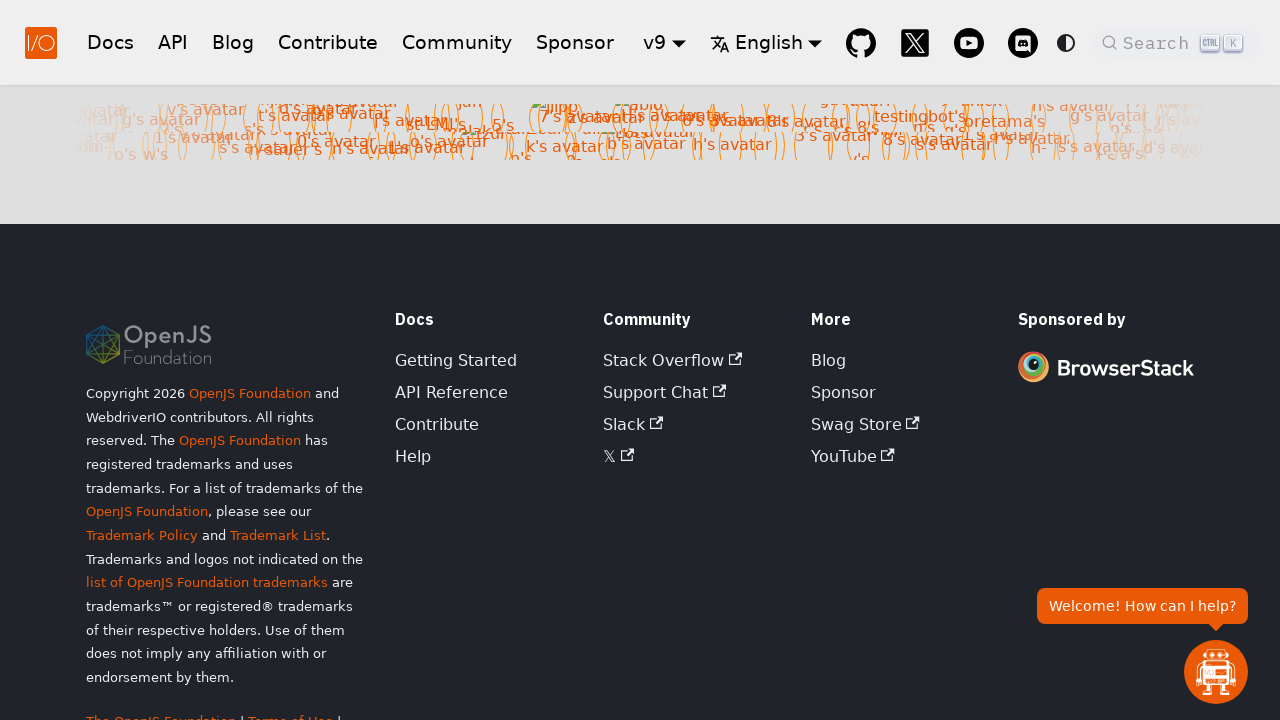

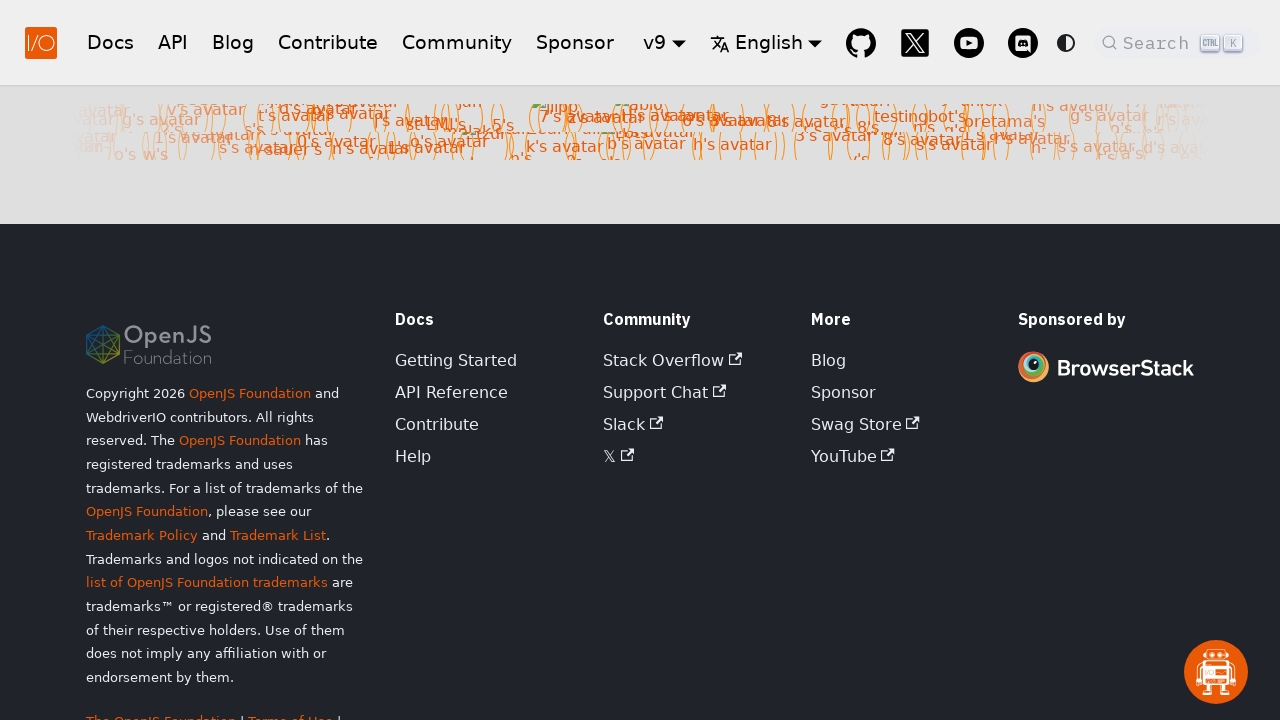